Navigates to lottery results page and verifies that the dropdown element is present on the page

Starting URL: https://www.wynikilotto.net.pl/lotto/wyniki/

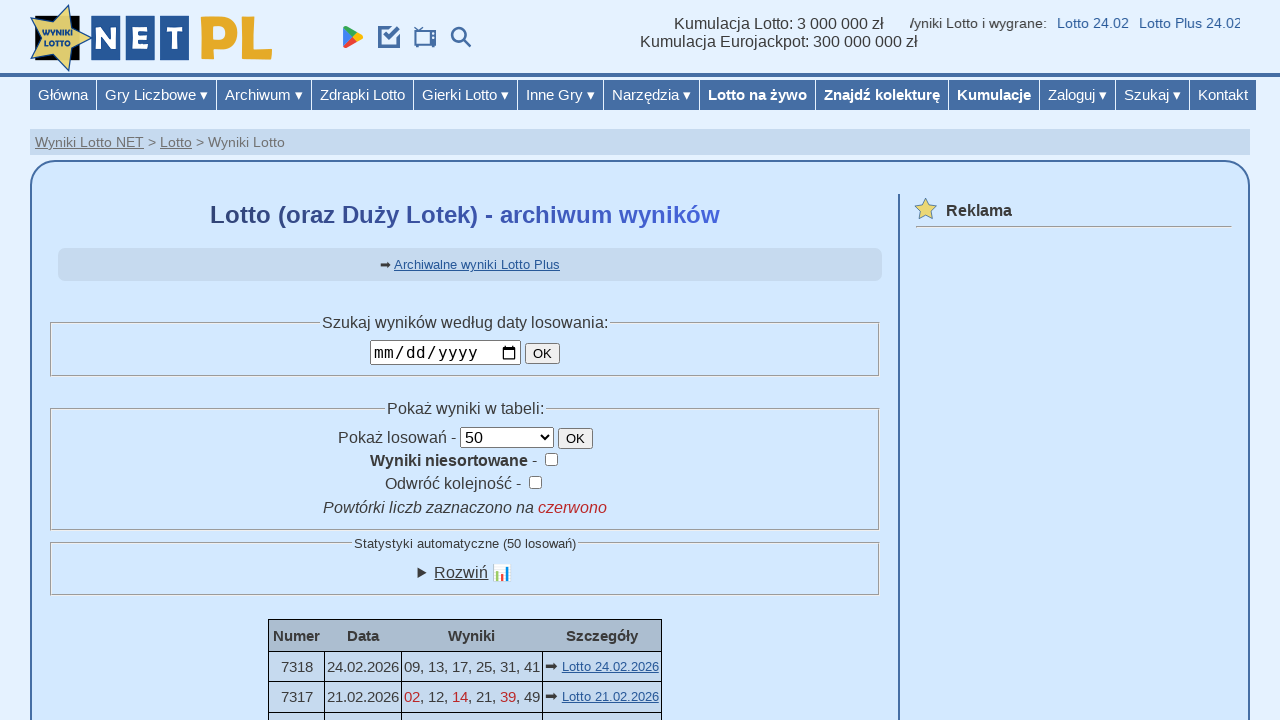

Navigated to lottery results page
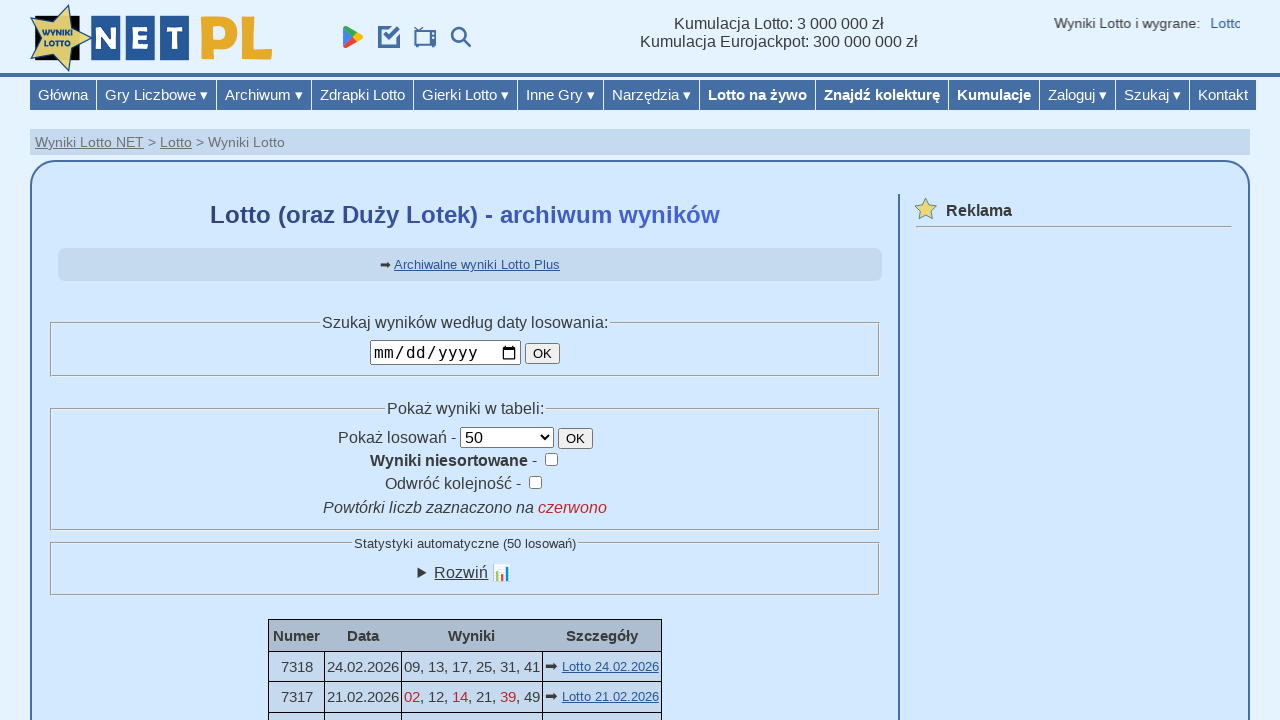

Dropdown element with name 'ile' is present on the page
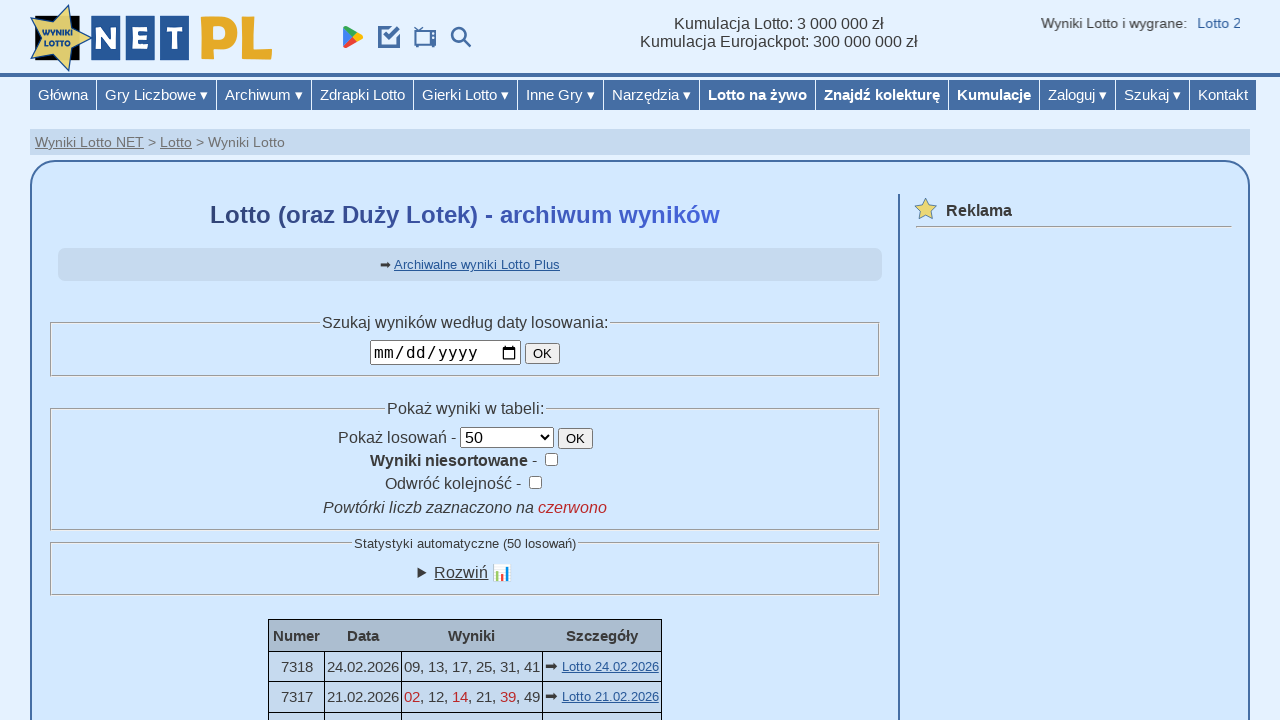

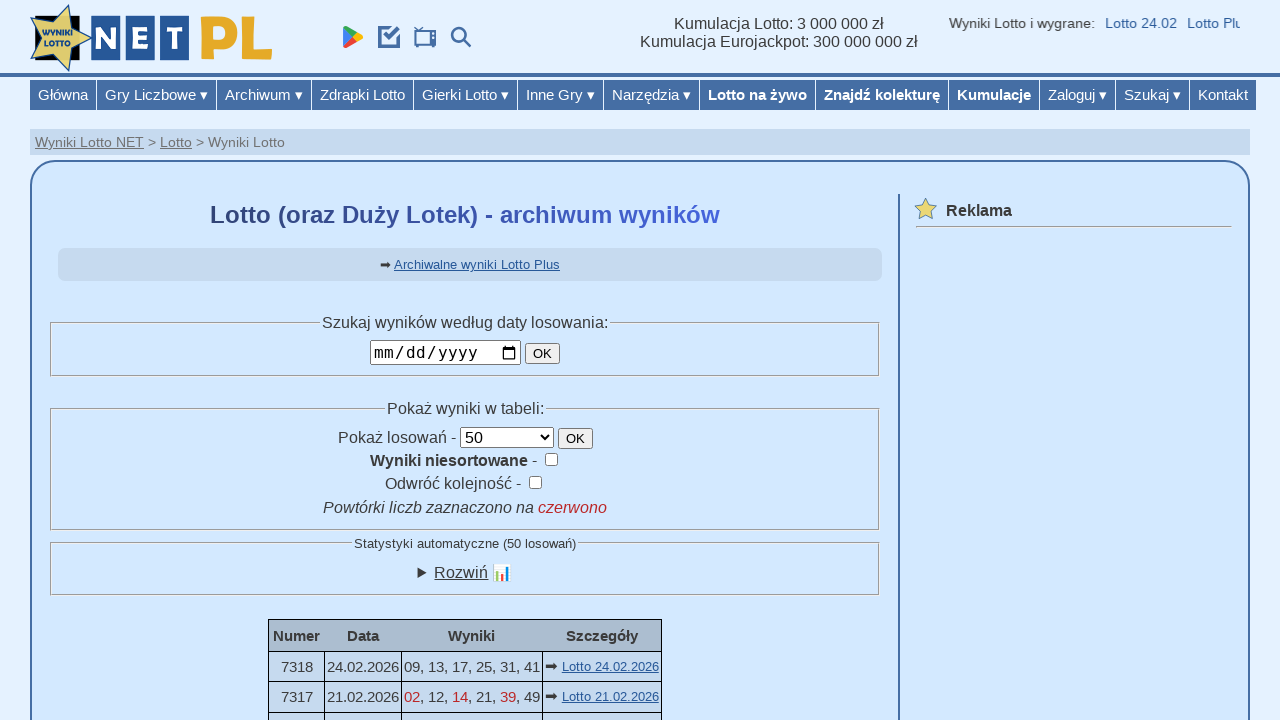